Tests the search functionality by clicking the search button, opening the search modal, and entering a search query

Starting URL: https://nushell.sh/

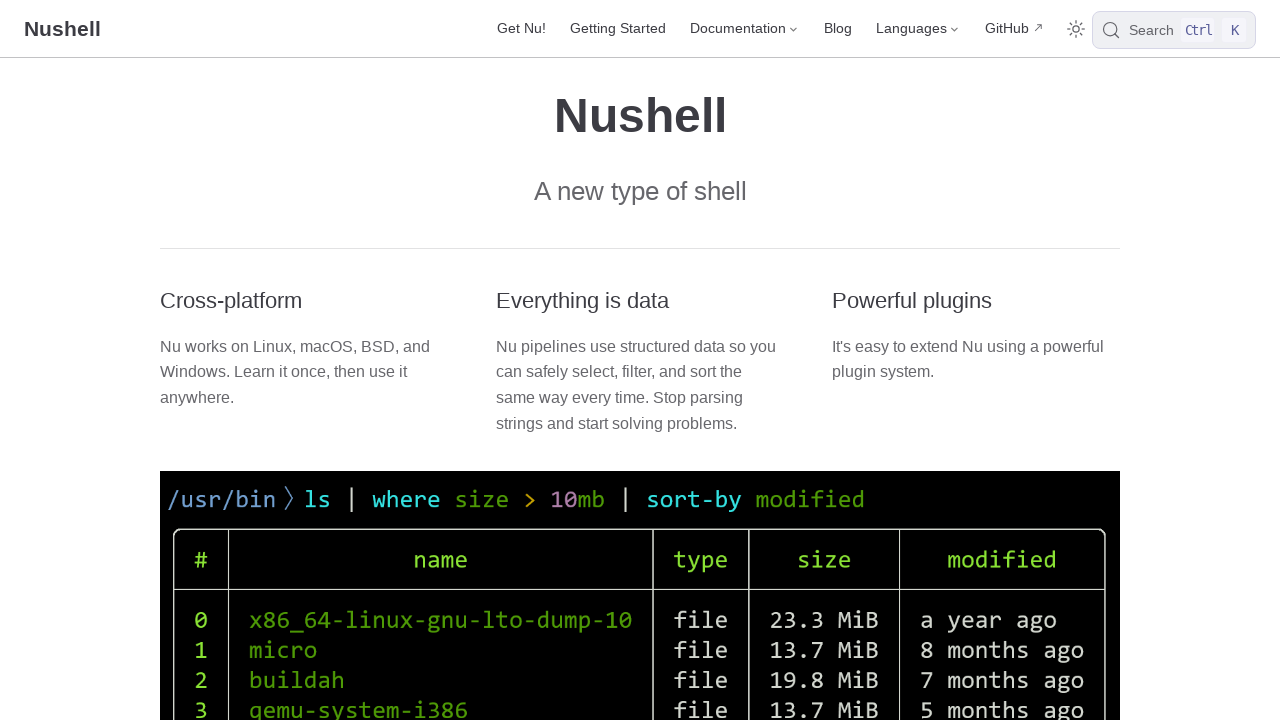

Clicked search button to open search modal at (1174, 30) on .DocSearch-Button
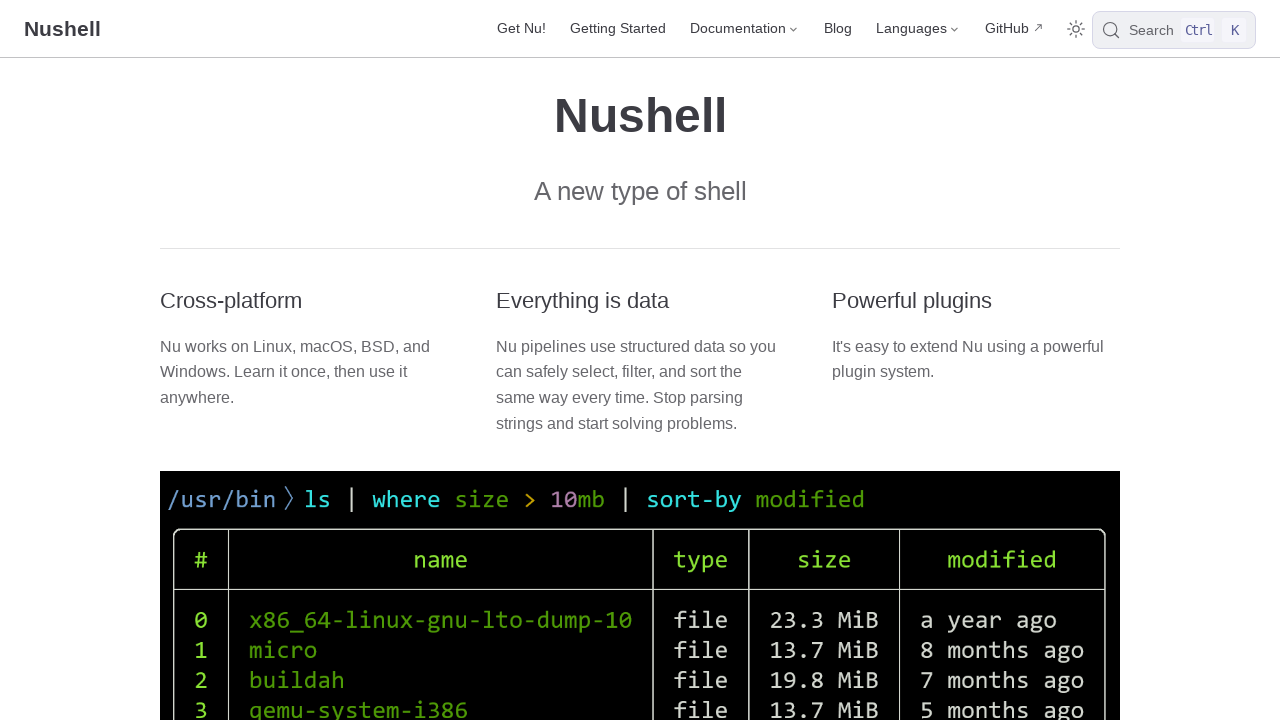

Search modal opened and input field became visible
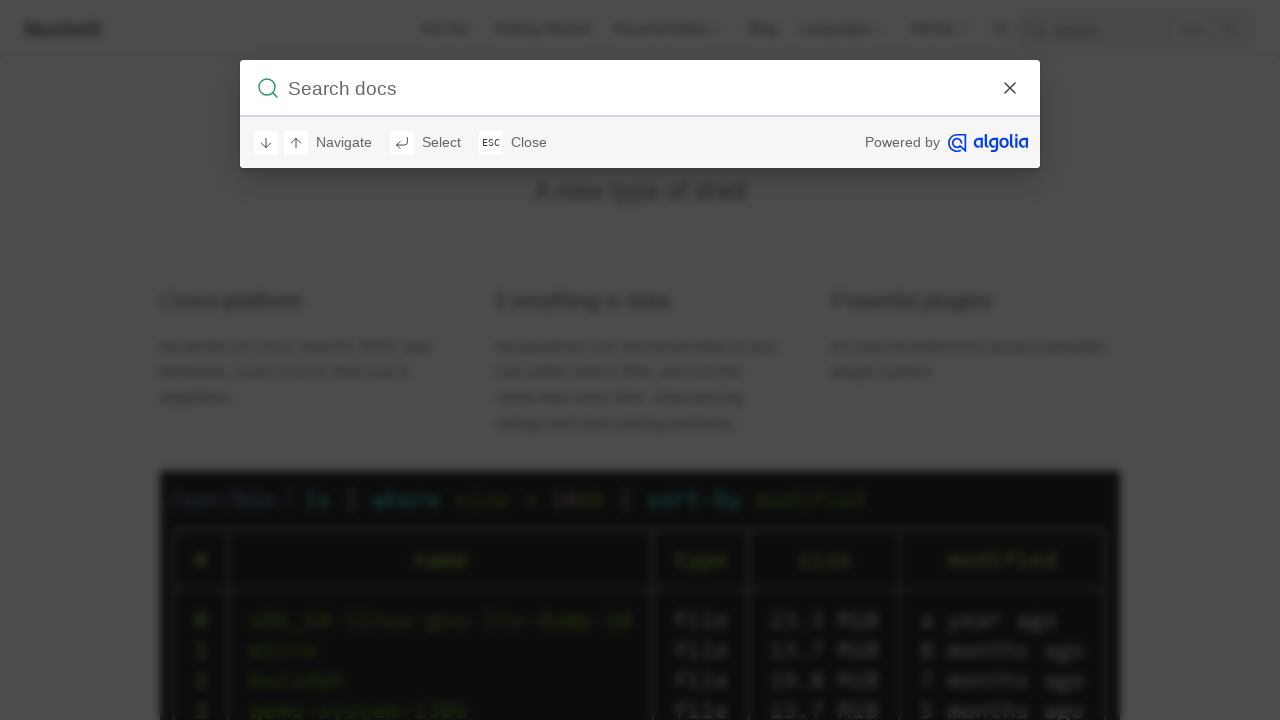

Entered search query 'list' in search input on .DocSearch-Input
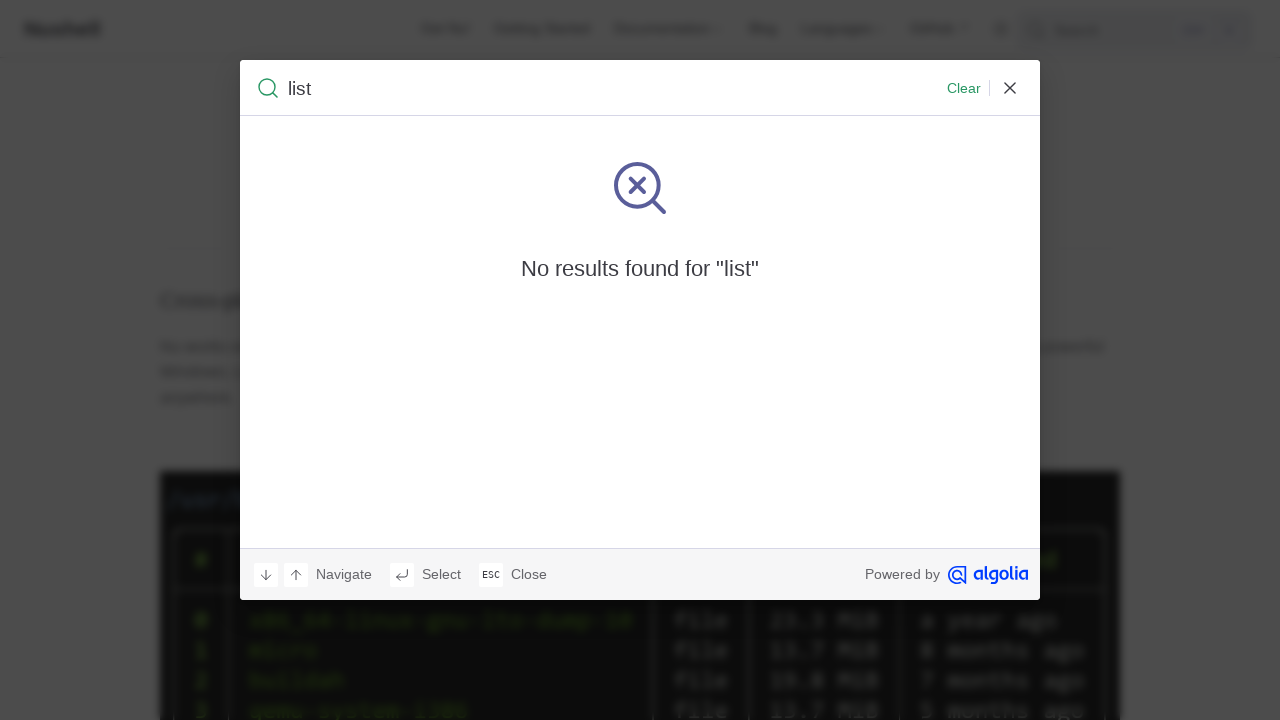

Verified search input contains 'list'
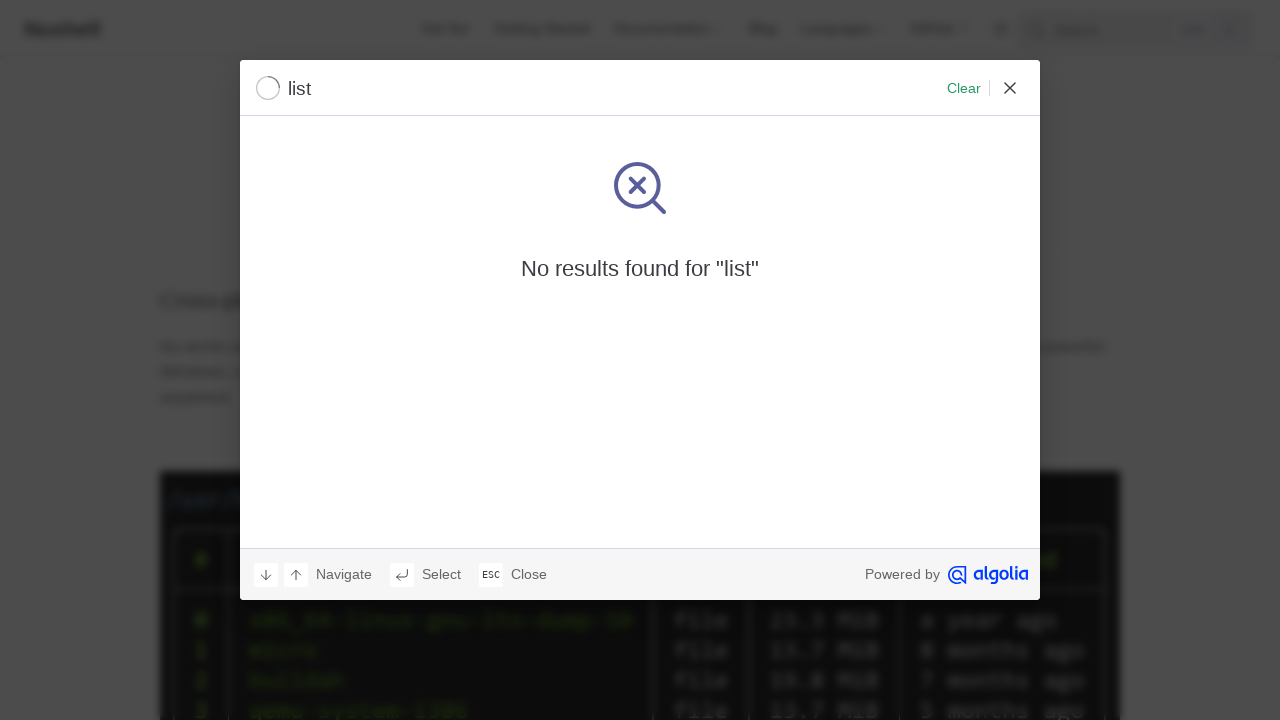

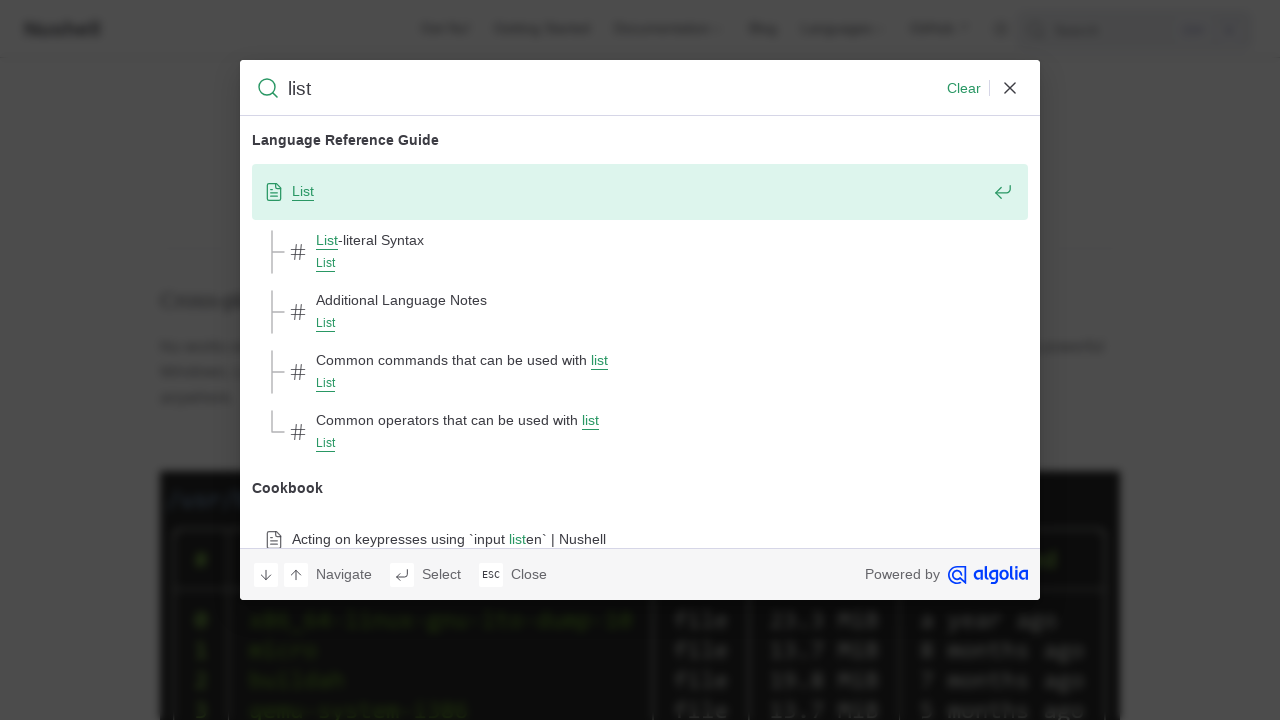